Tests clicking a link by its text content, navigating from the main page to the Broken Images page

Starting URL: https://the-internet.herokuapp.com/

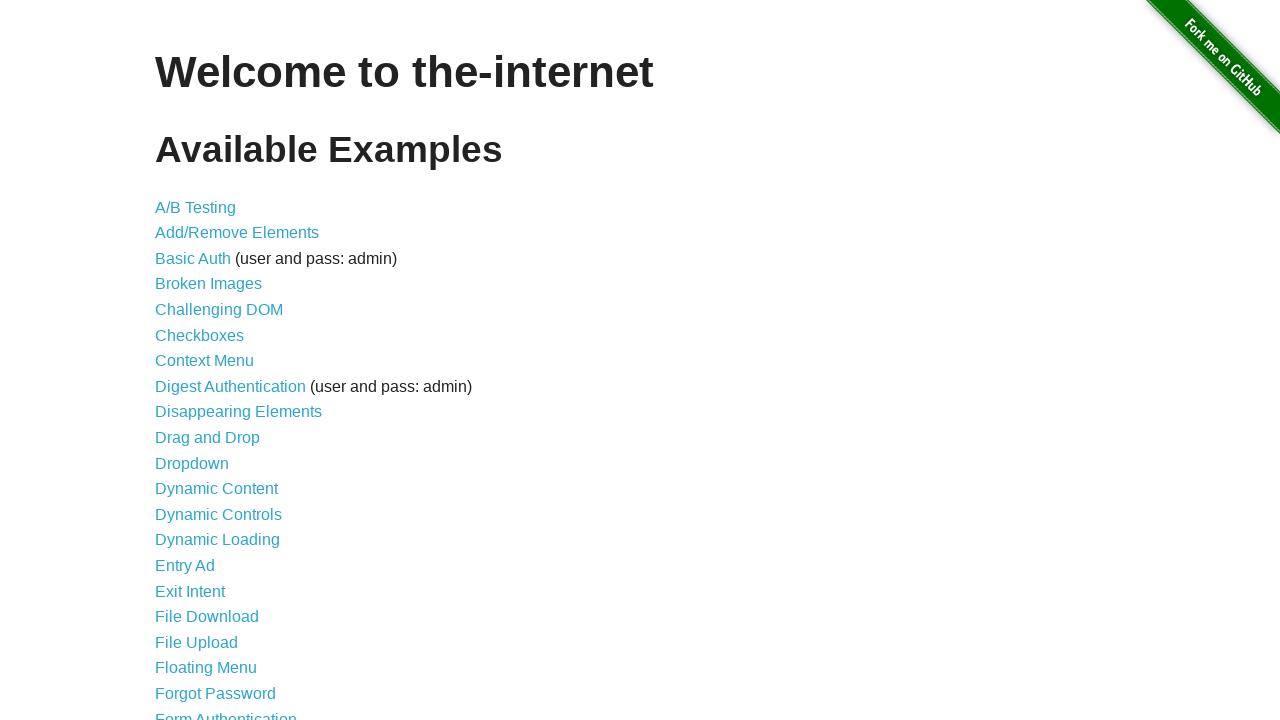

Navigated to the main page at https://the-internet.herokuapp.com/
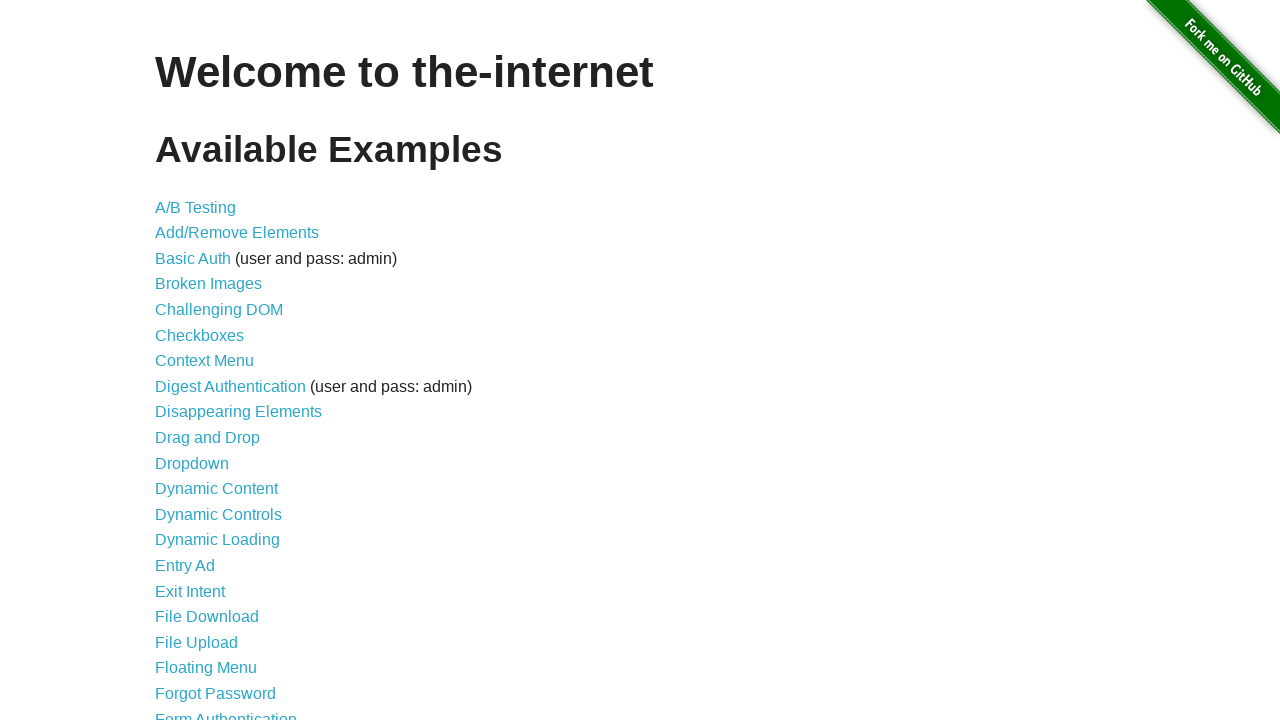

Clicked on the 'Broken Images' link by text content at (208, 284) on text=Broken Images
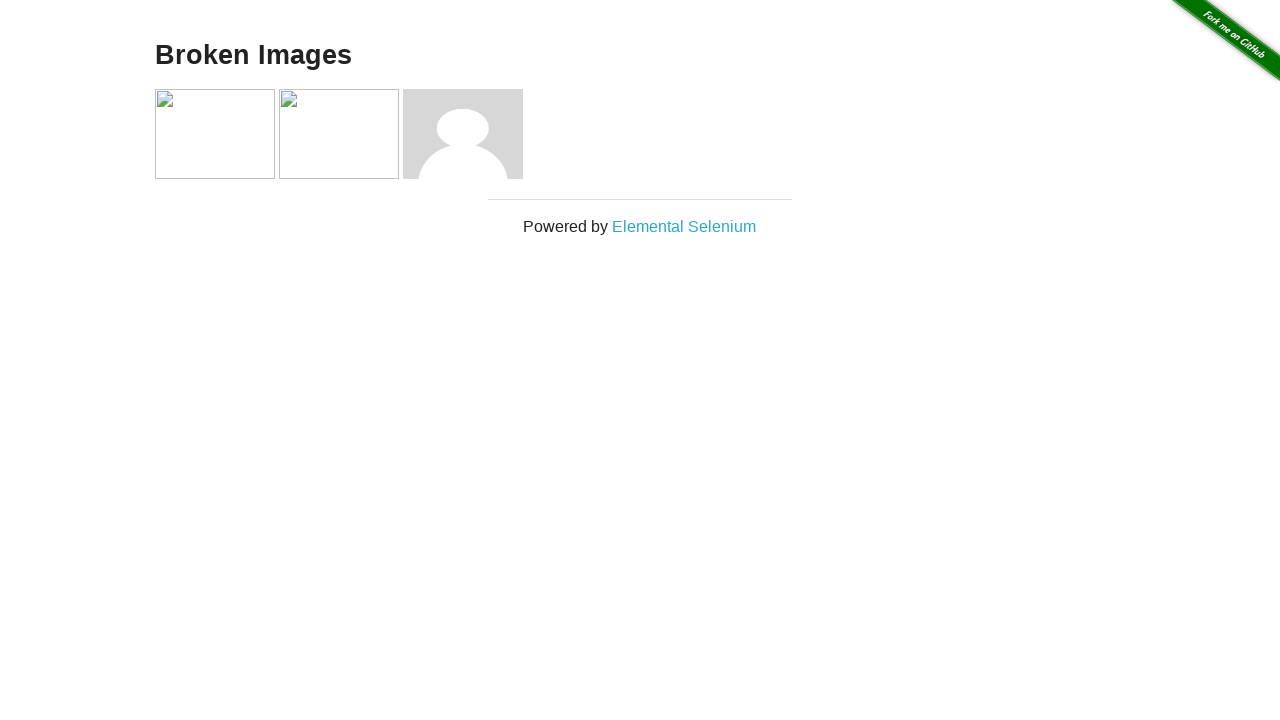

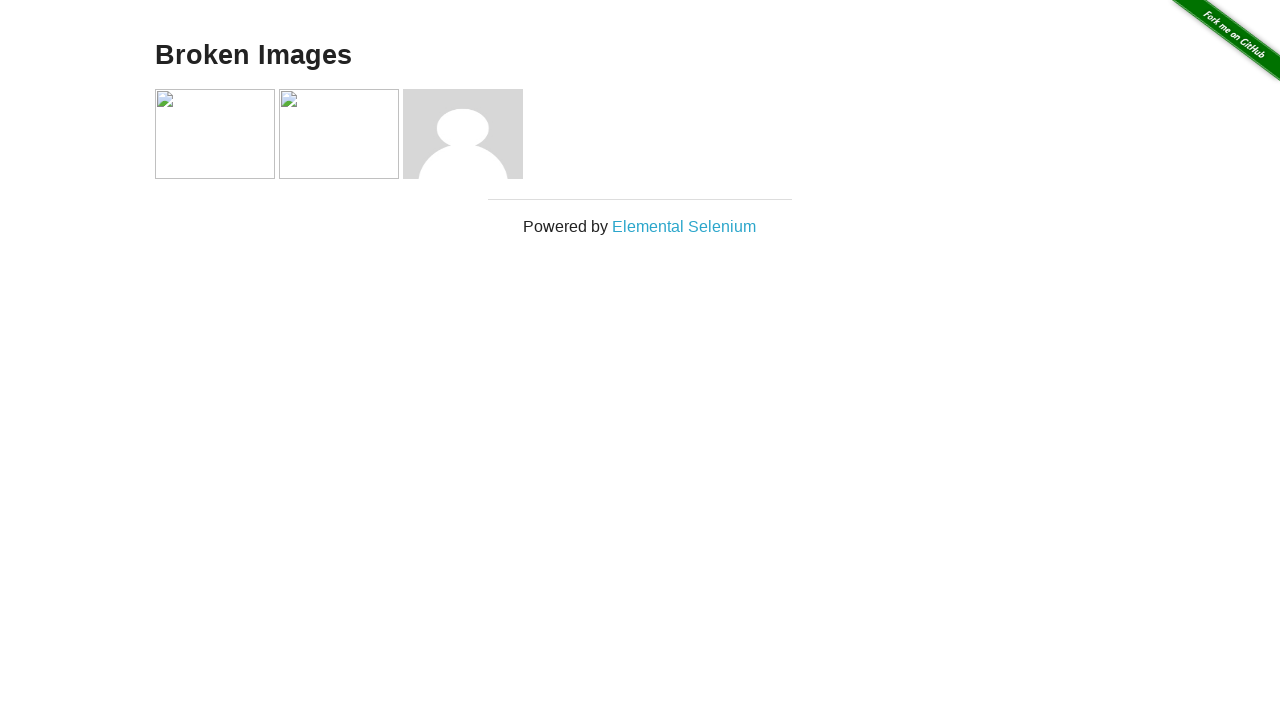